Navigates to Postman homepage and scrolls down the page to view content

Starting URL: https://www.postman.com/

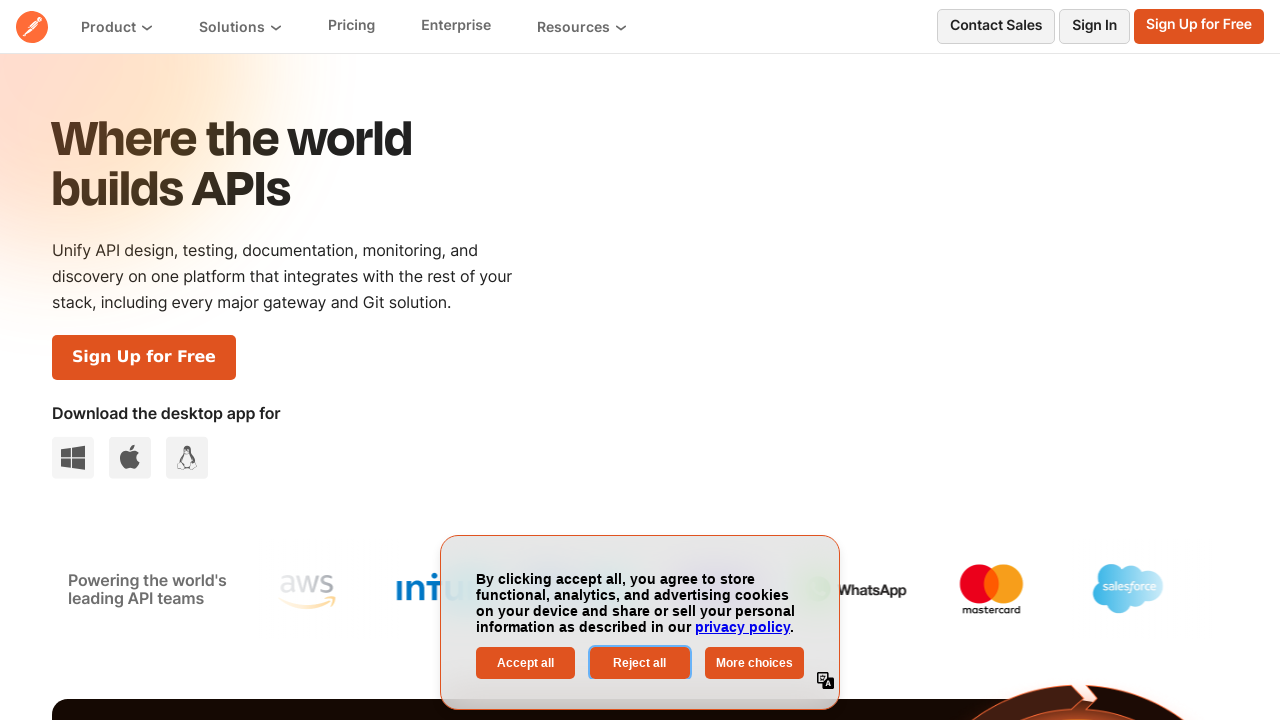

Navigated to Postman homepage
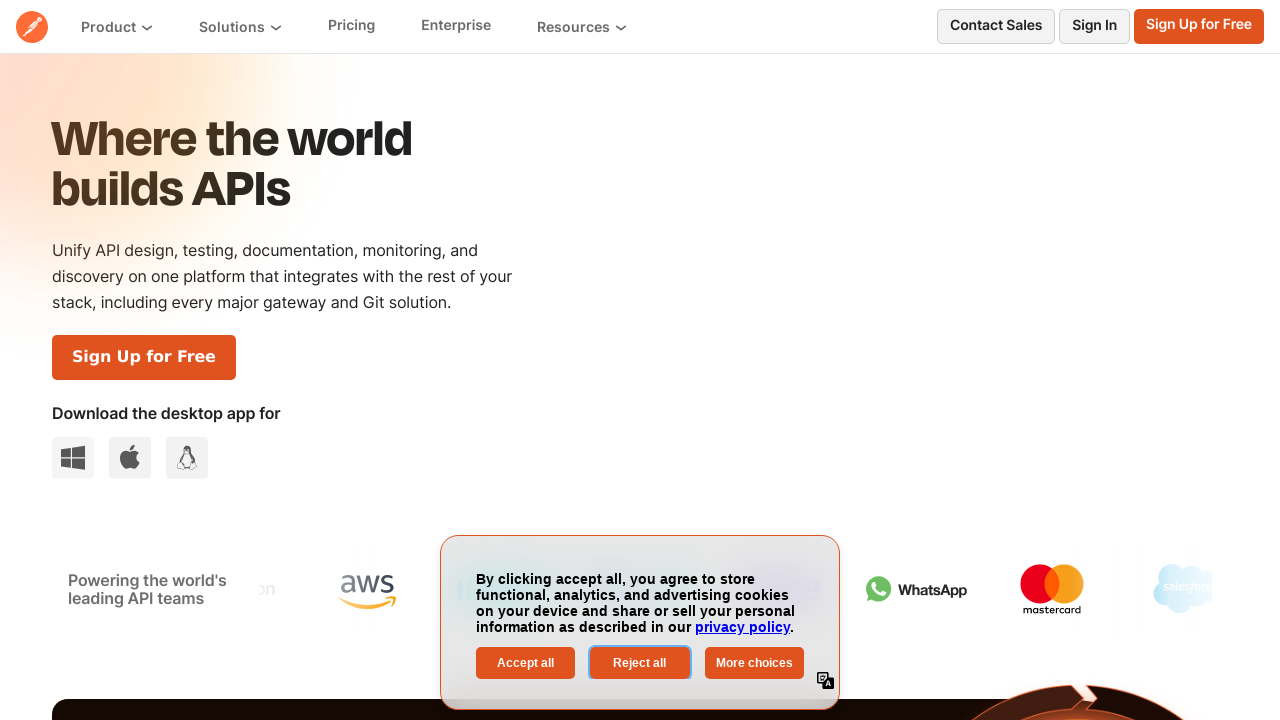

Scrolled down the page by 300 pixels
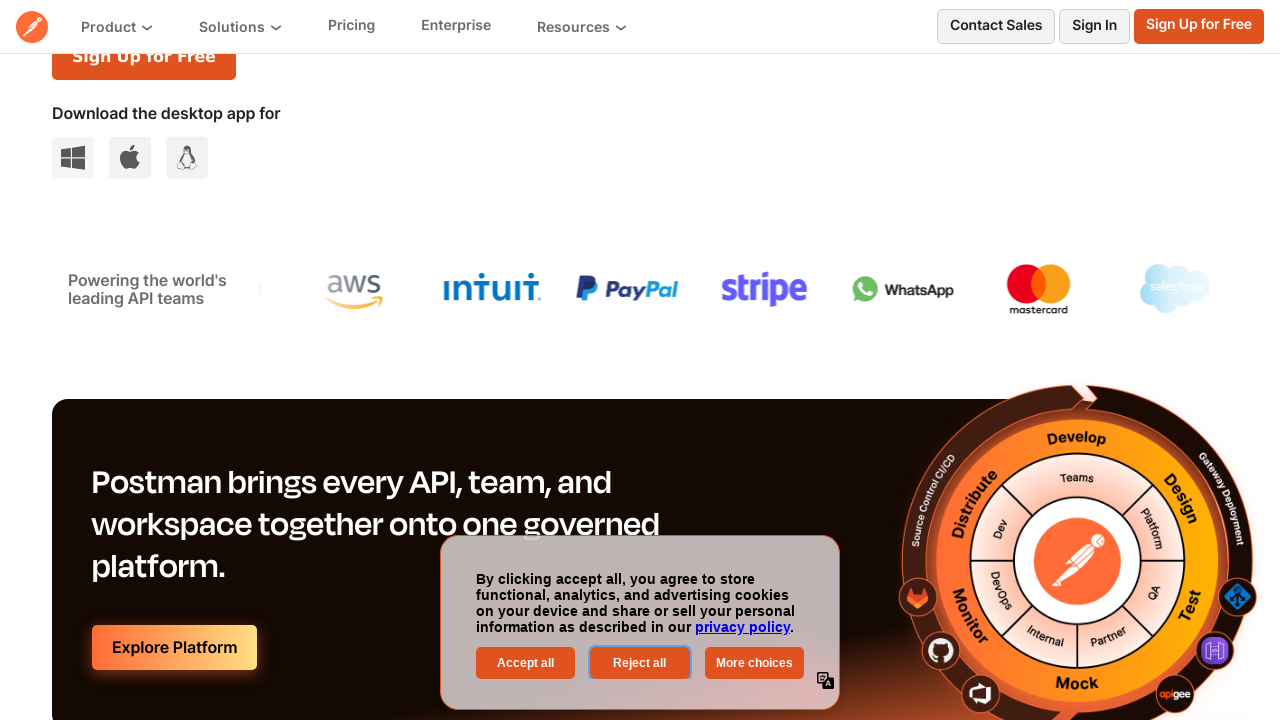

Waited 2 seconds for page to adjust after scrolling
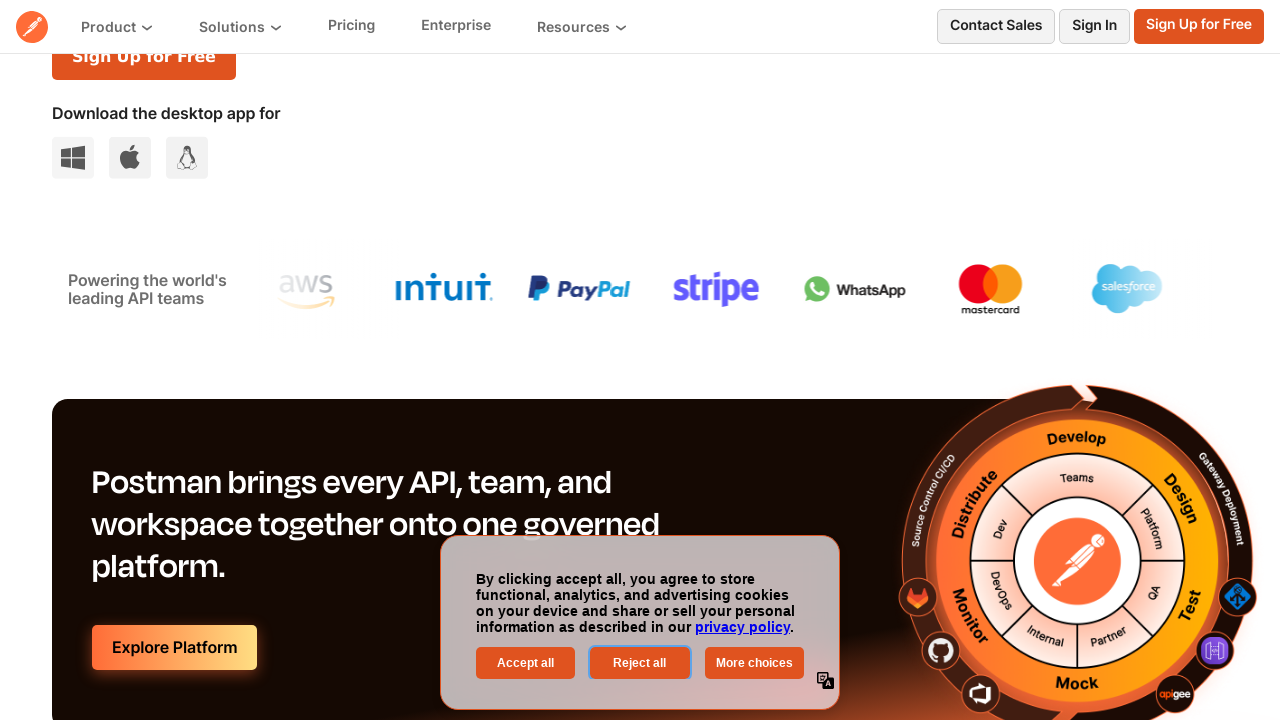

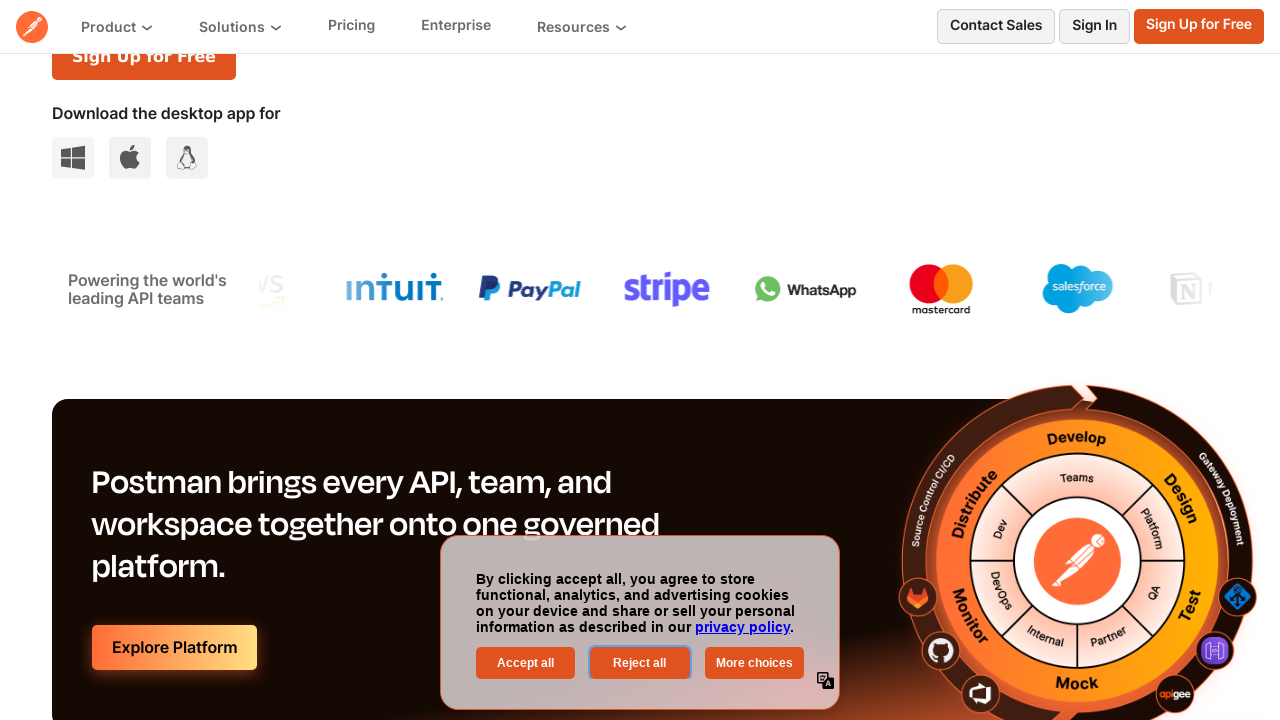